Tests a waiting/verification page by clicking a verify button and asserting that a success message appears

Starting URL: http://suninjuly.github.io/wait2.html

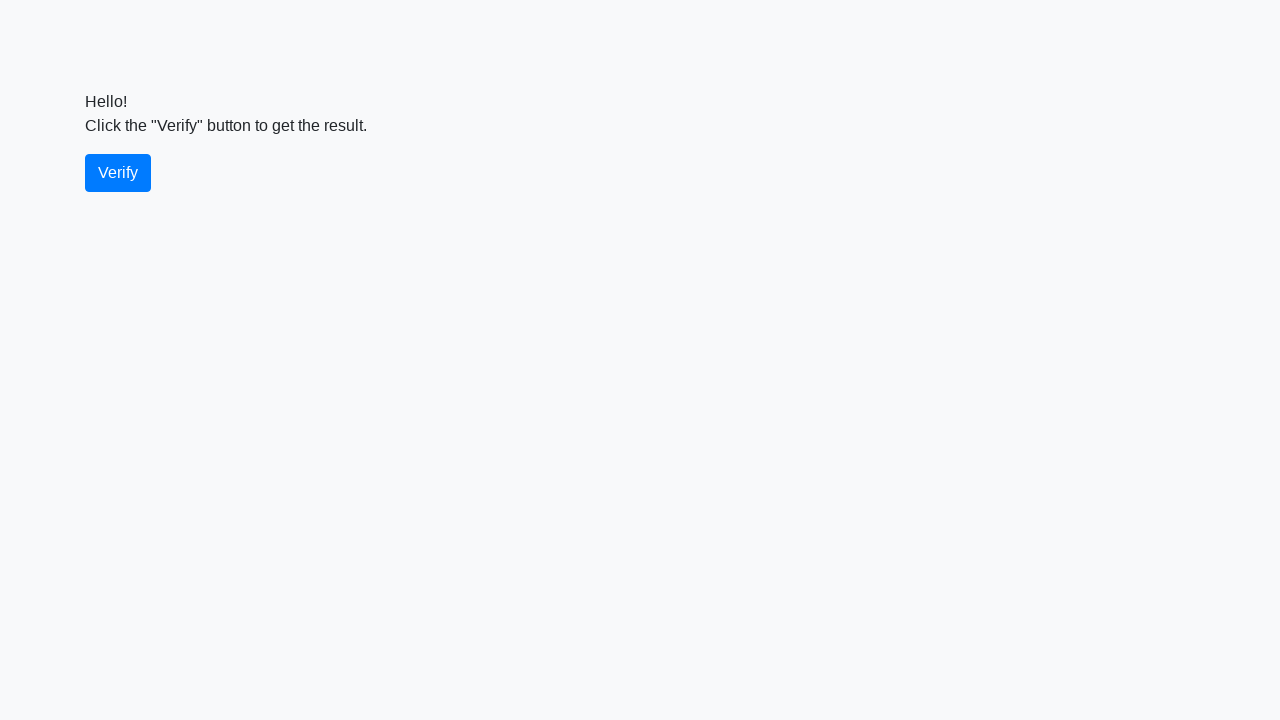

Clicked the verify button at (118, 173) on #verify
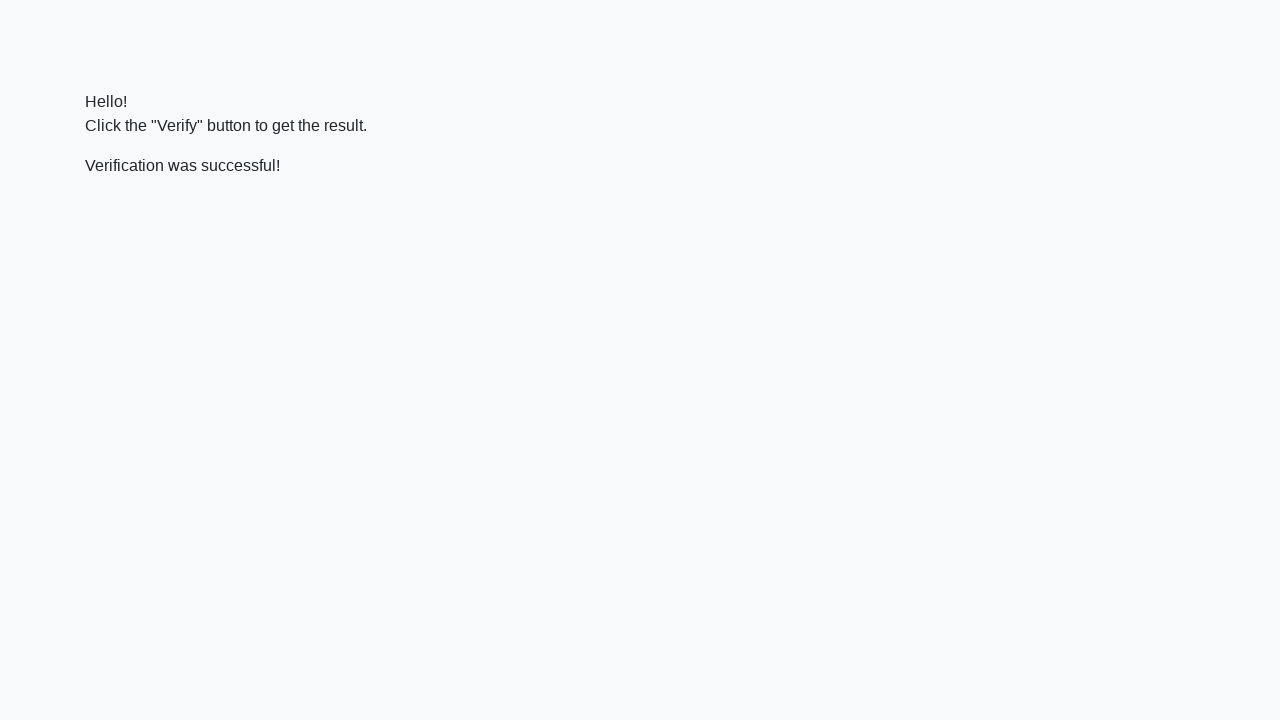

Success message appeared and became visible
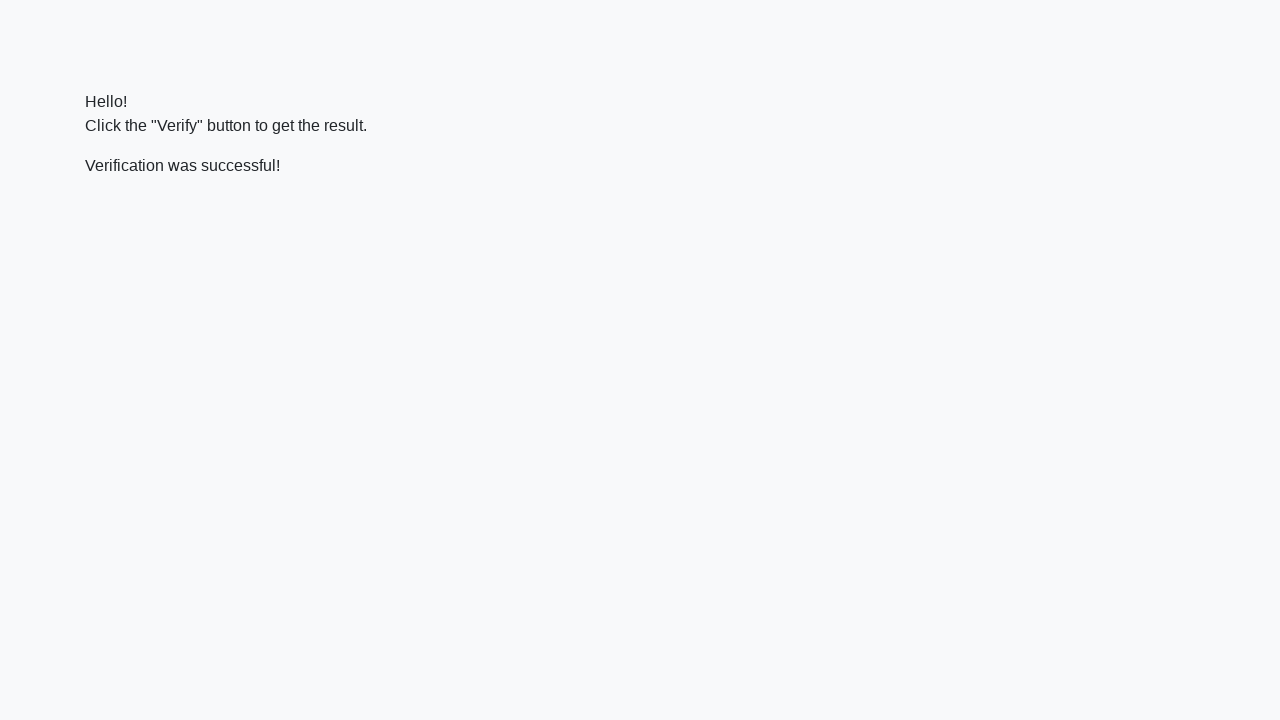

Verified that success message contains 'successful'
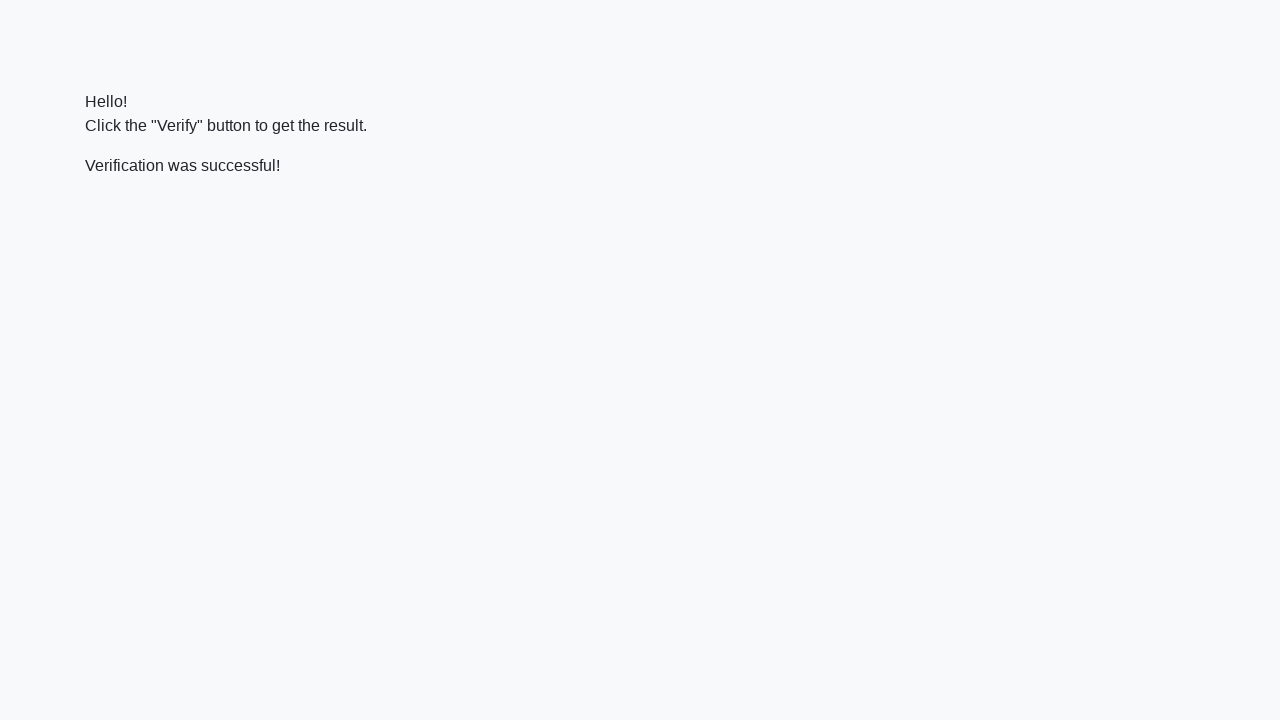

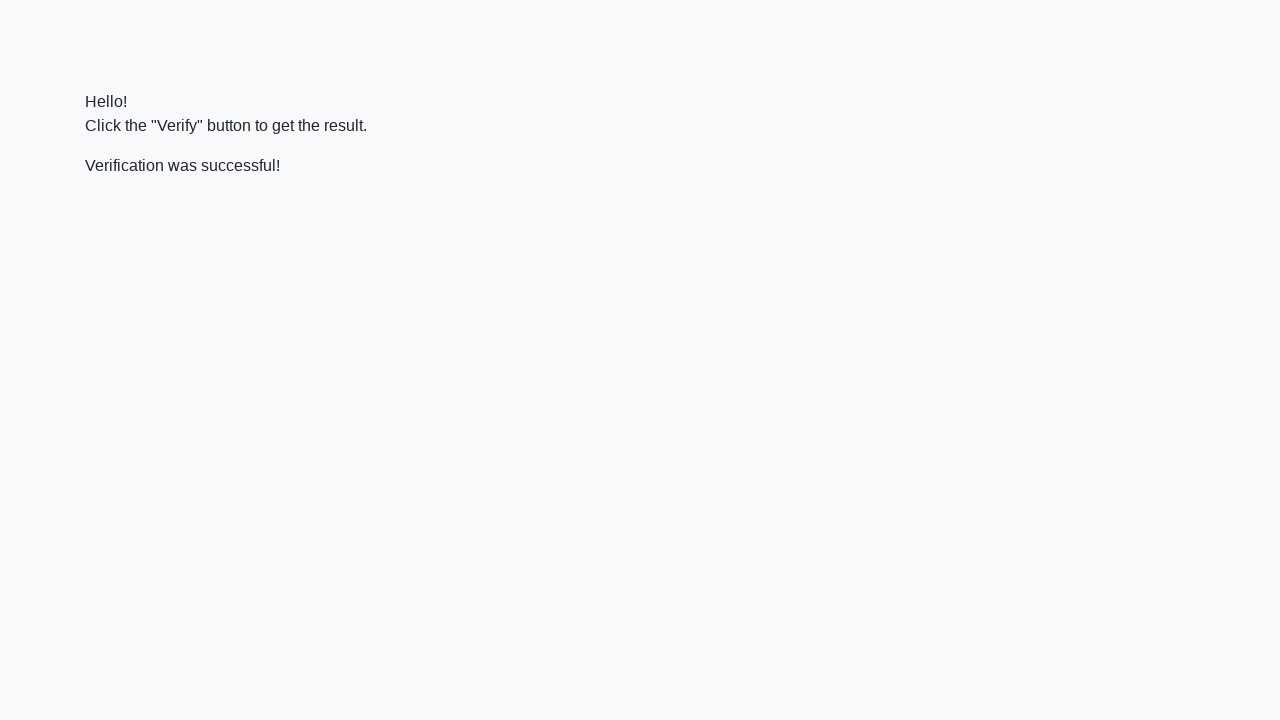